Tests clicking a button on a page that demonstrates JavaScript execute_script functionality, likely dealing with element interception scenarios

Starting URL: https://SunInJuly.github.io/execute_script.html

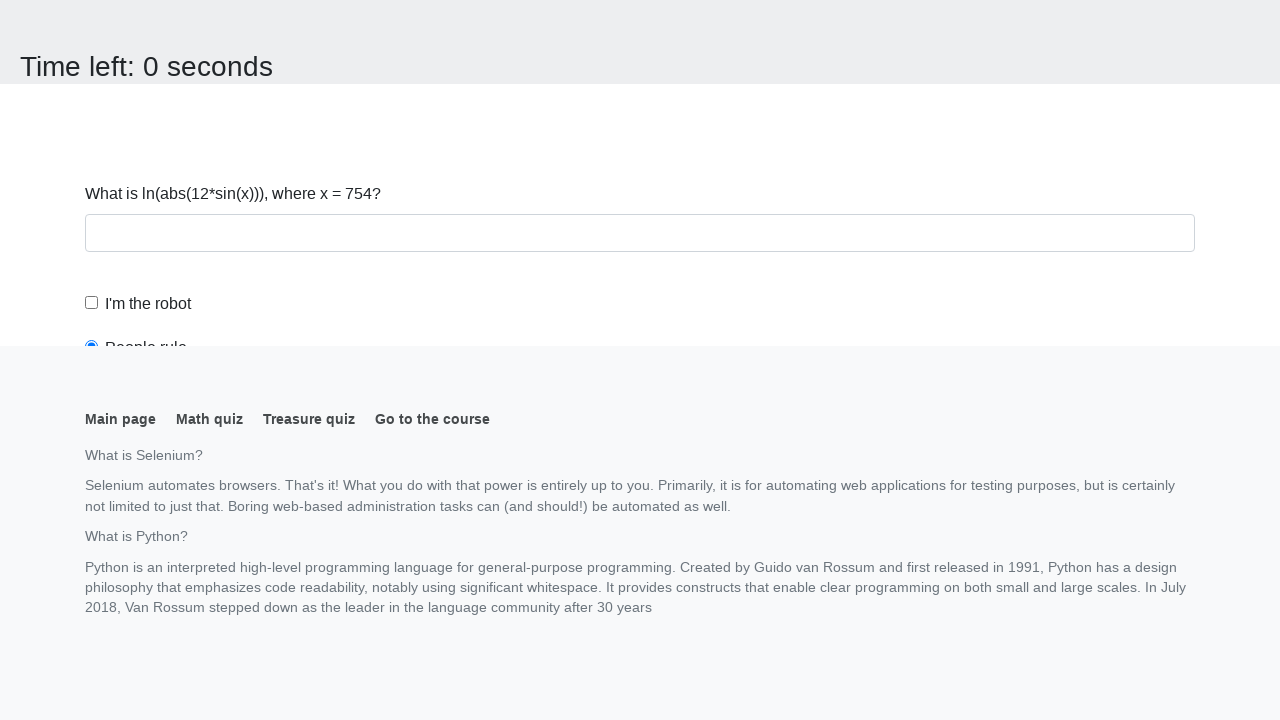

Navigated to execute_script demo page
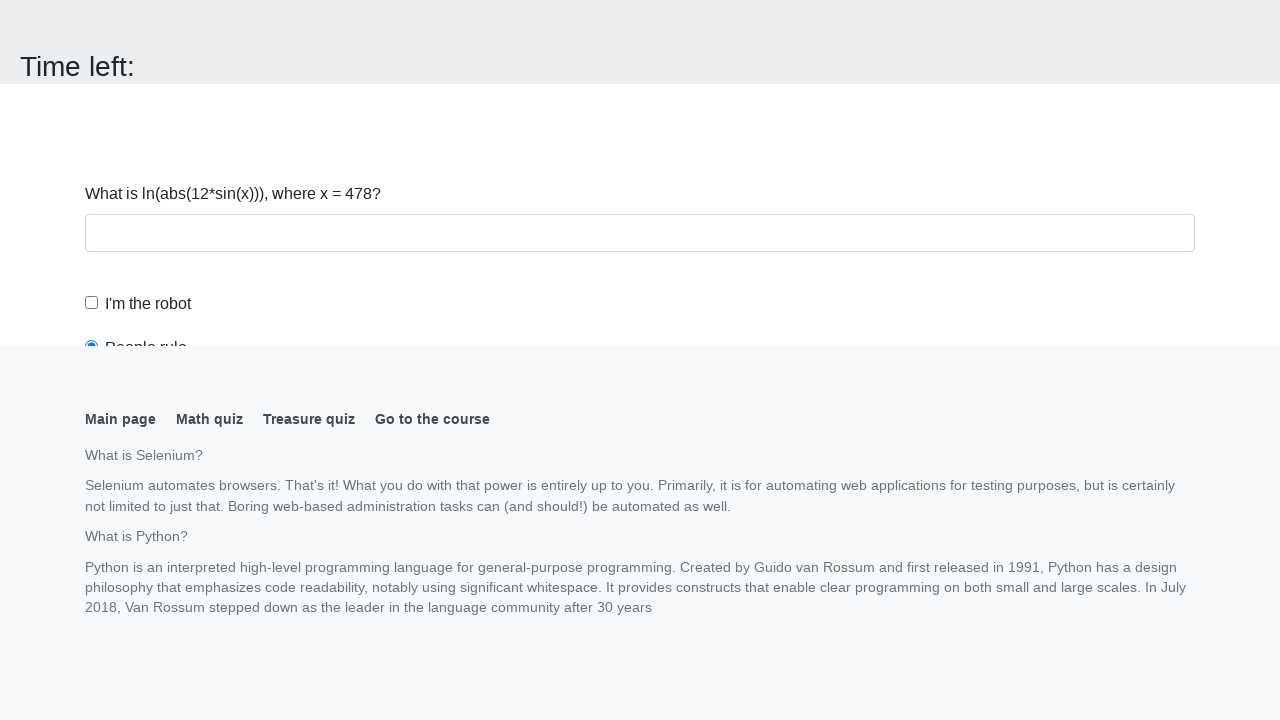

Clicked button demonstrating JavaScript execute_script functionality at (123, 20) on button
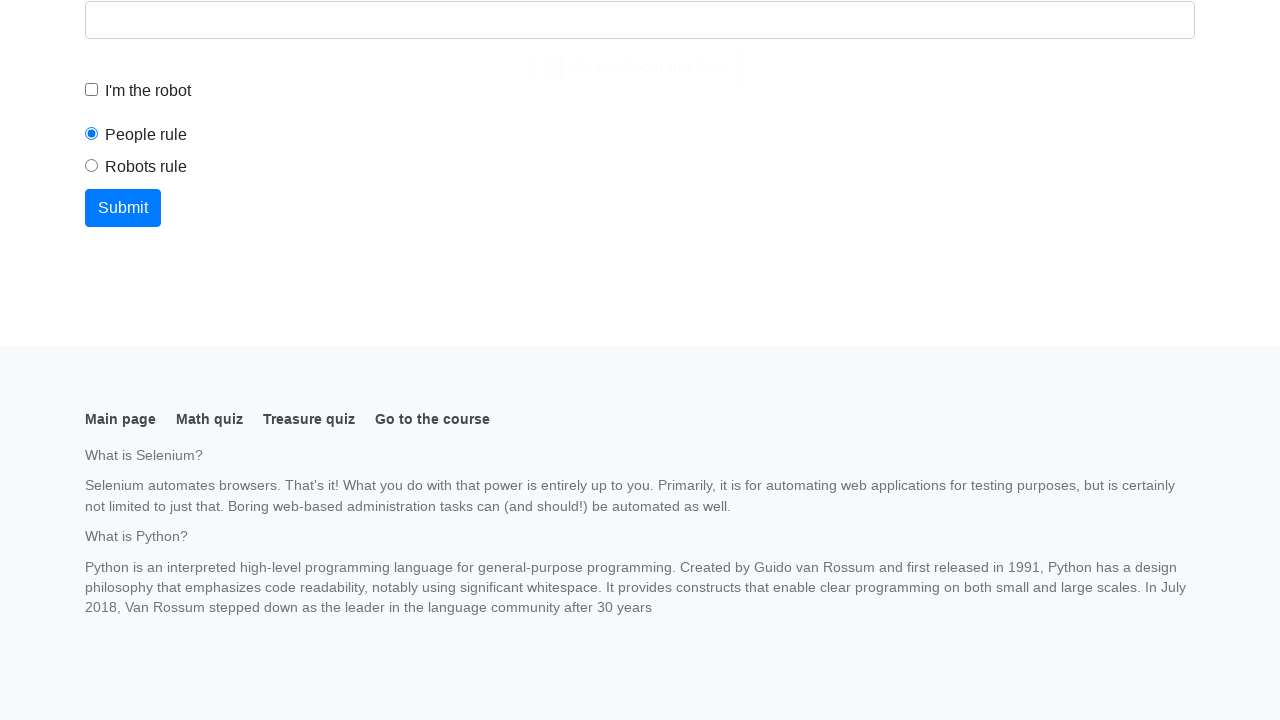

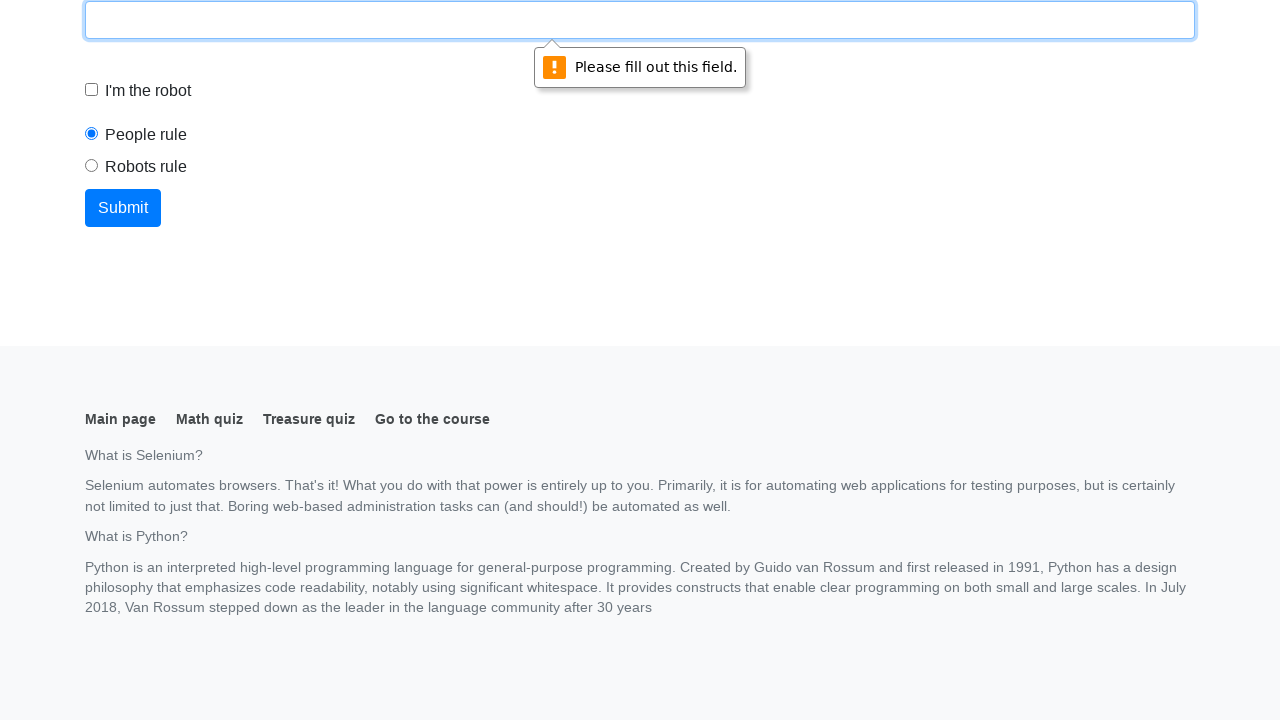